Tests JavaScript alert handling by triggering different types of alerts (simple alert, confirmation, and prompt) and accepting them

Starting URL: https://the-internet.herokuapp.com/javascript_alerts

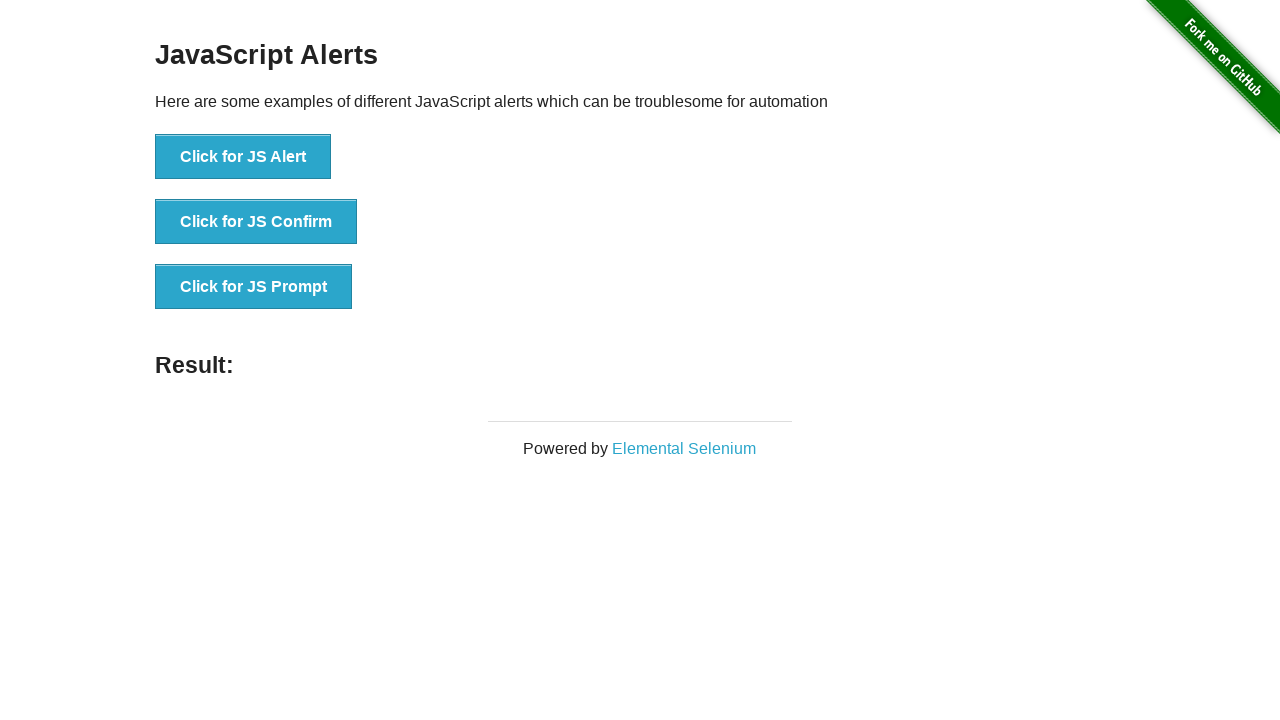

Clicked button to trigger JavaScript alert at (243, 157) on xpath=//button[.='Click for JS Alert']
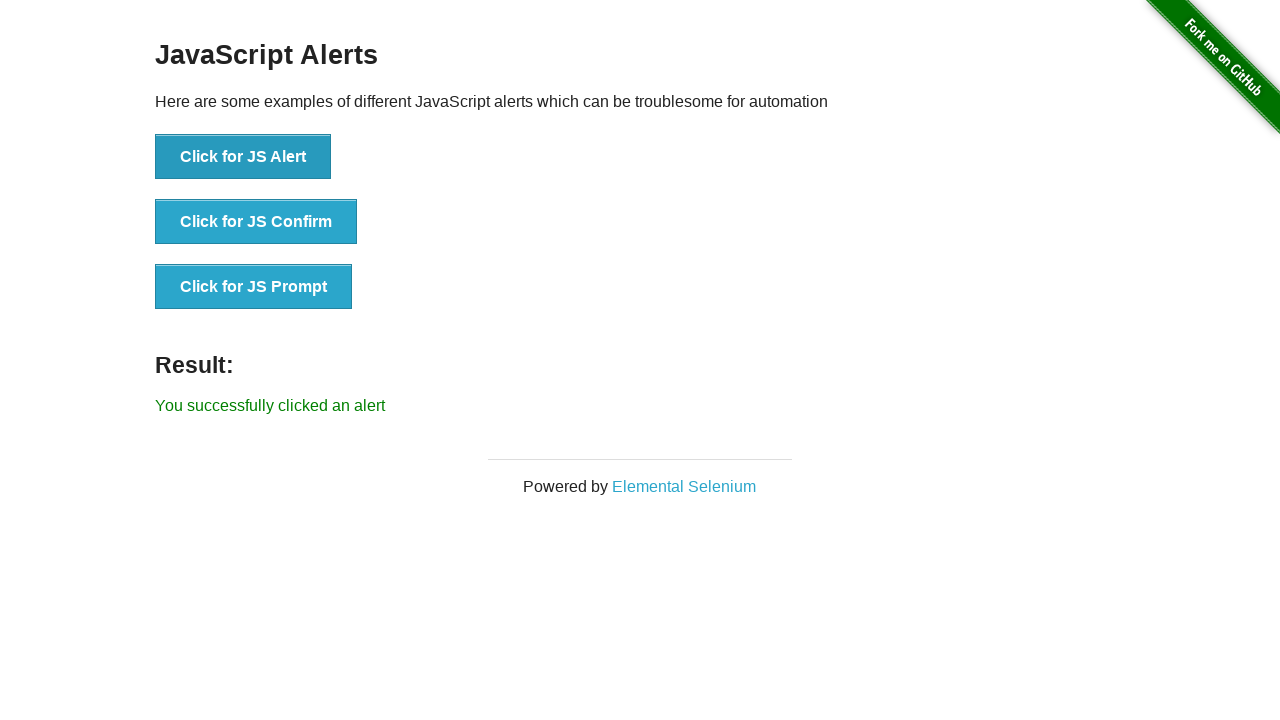

Set up dialog handler to accept alerts
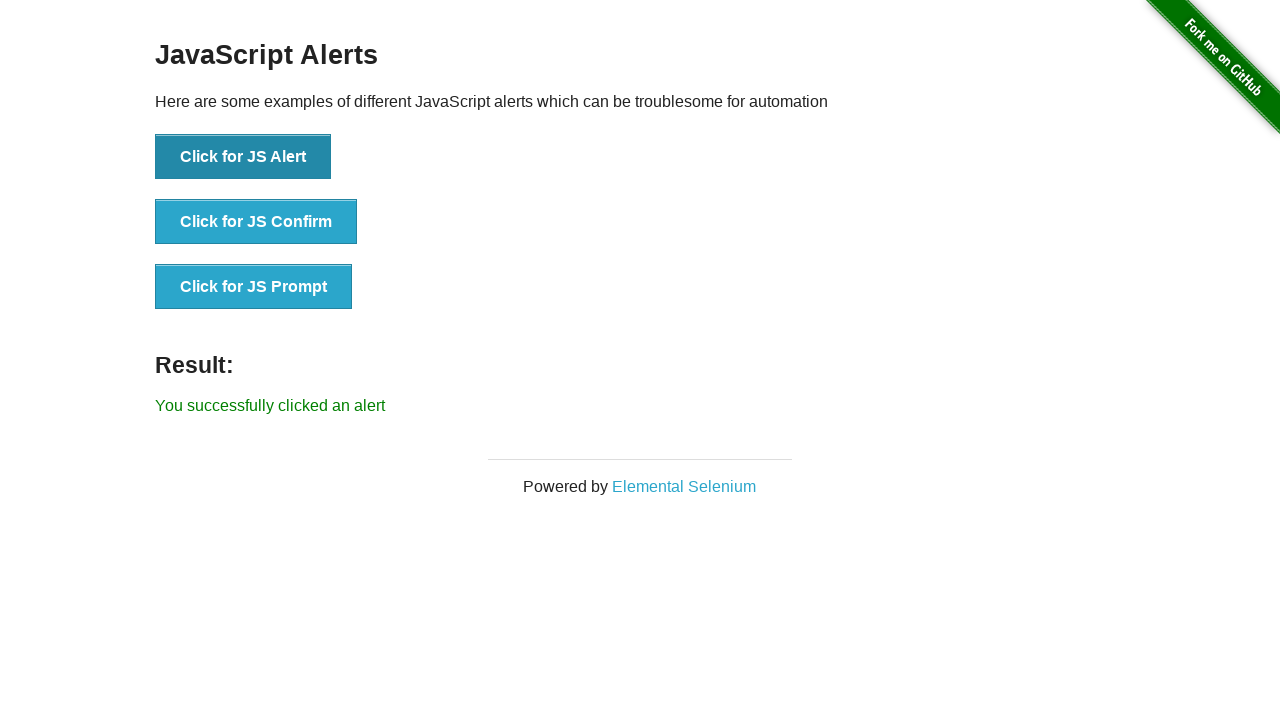

Clicked button to trigger JavaScript confirmation dialog at (256, 222) on xpath=//button[.='Click for JS Confirm']
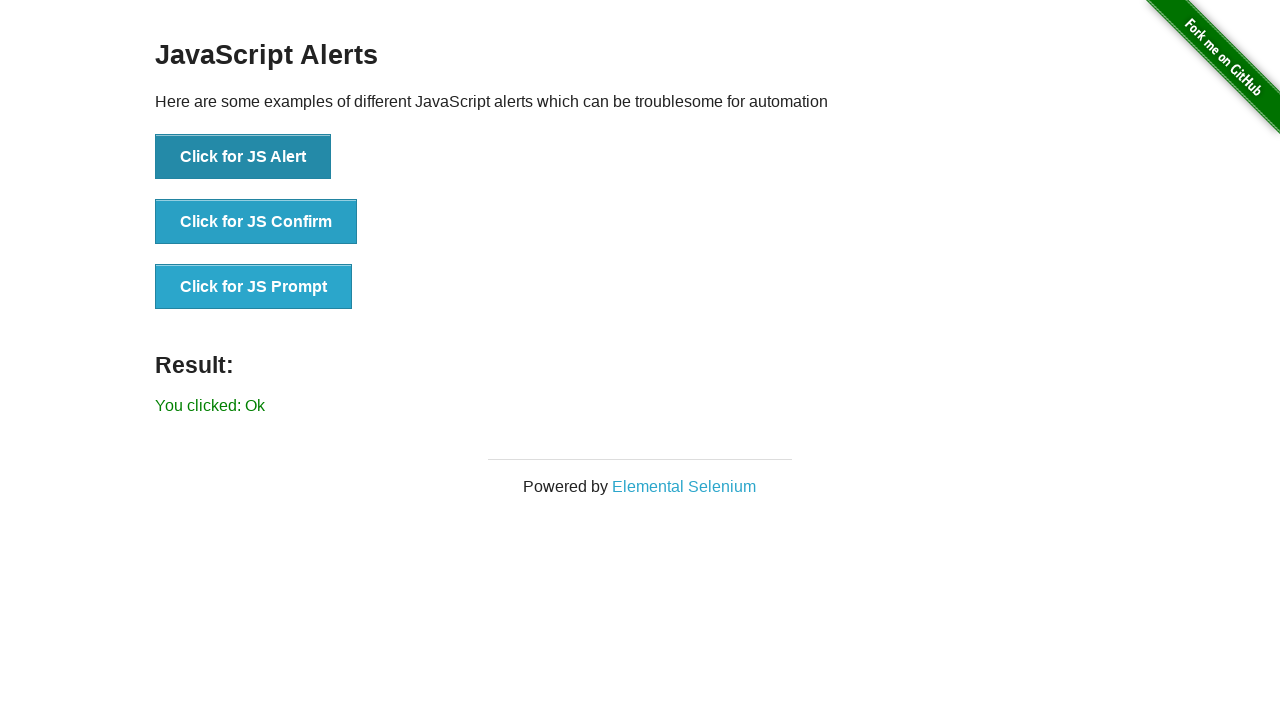

Clicked button to trigger JavaScript prompt dialog at (254, 287) on xpath=//button[.='Click for JS Prompt']
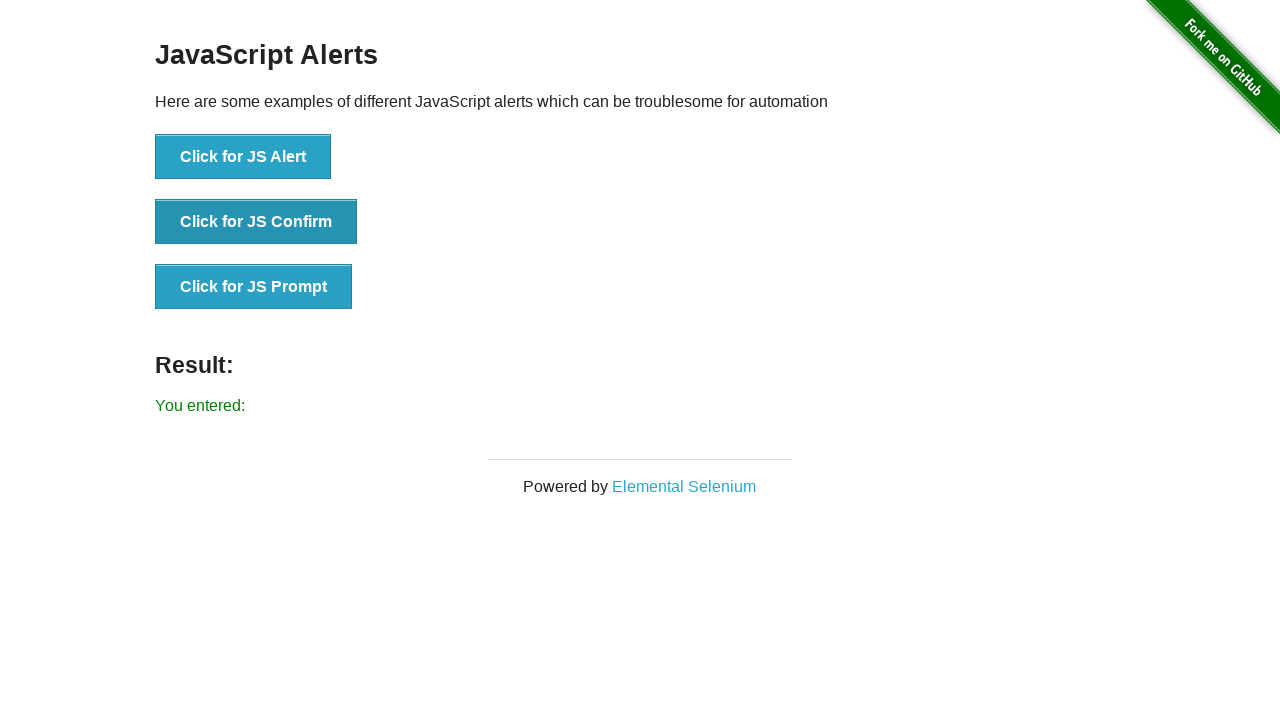

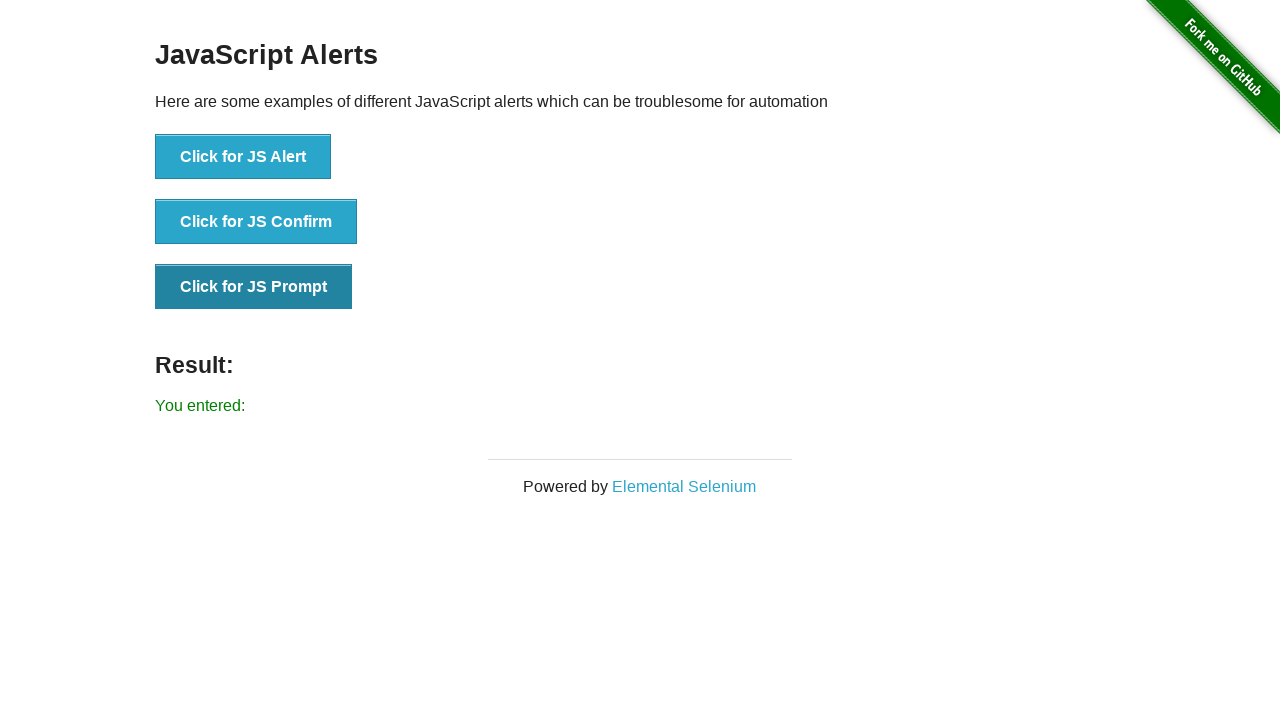